Navigates to DuckDuckGo homepage and verifies the page source contains expected text

Starting URL: https://duckduckgo.com/

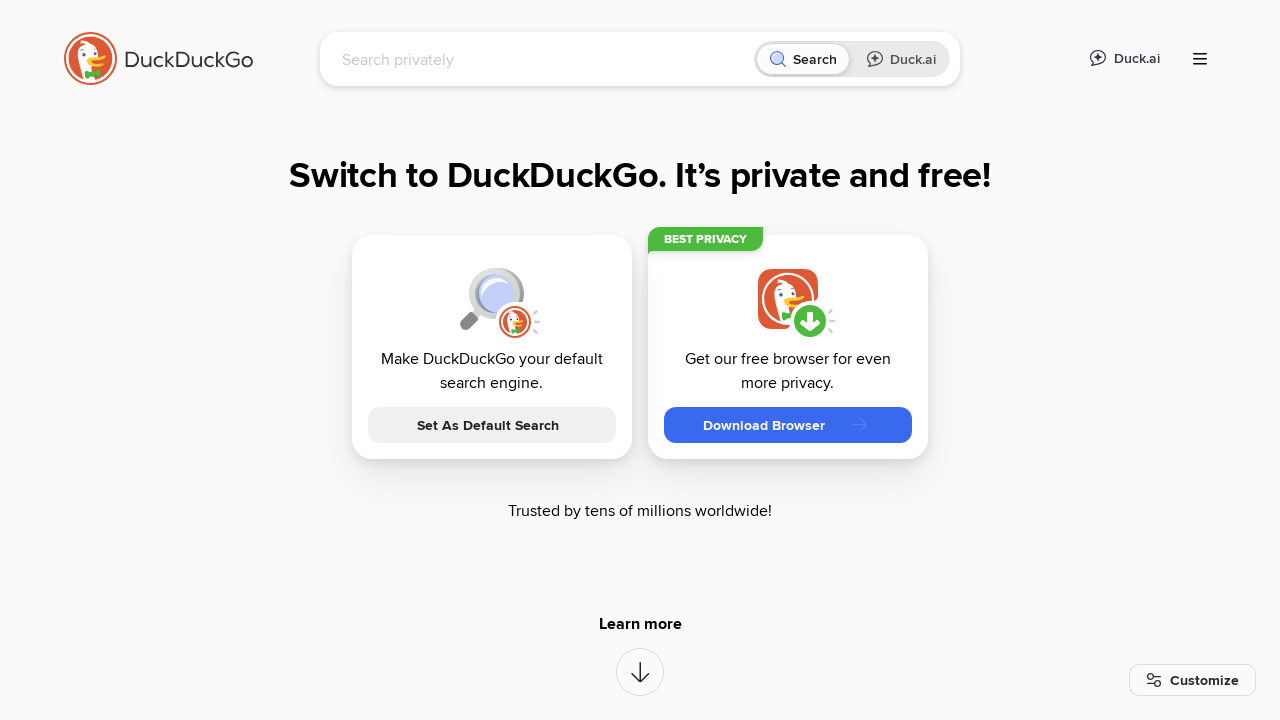

Retrieved page source content
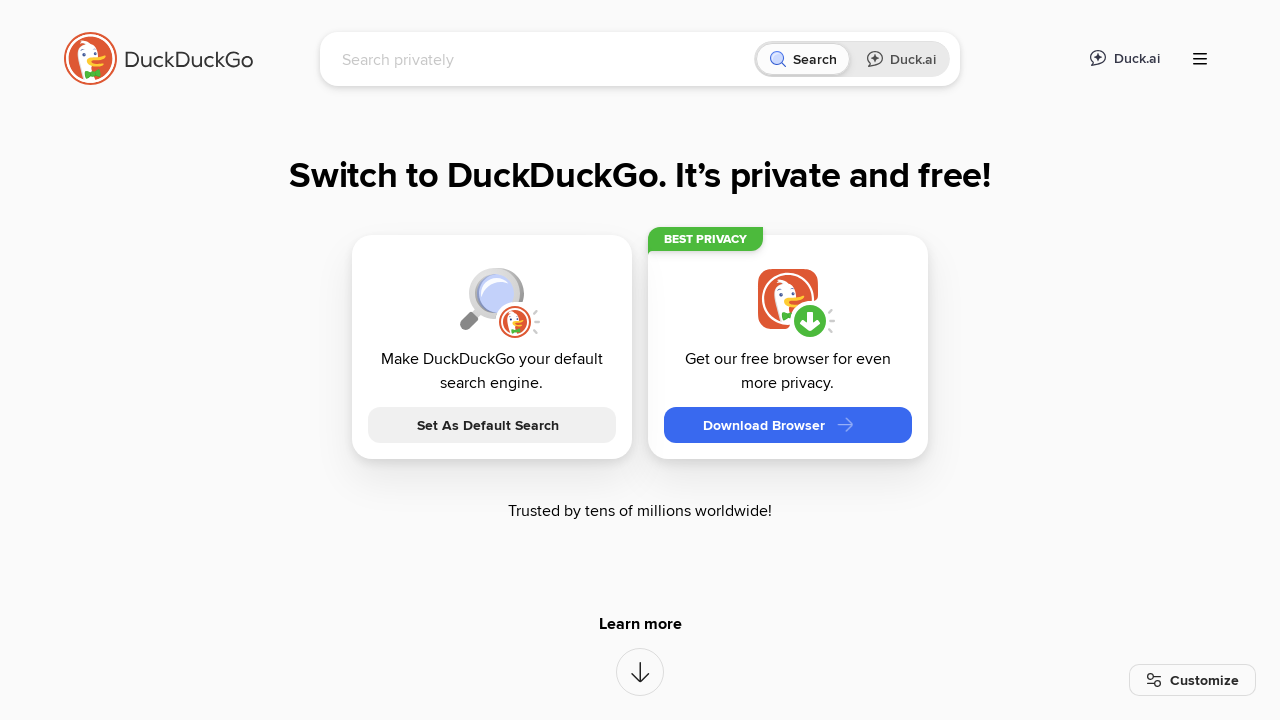

Verified 'DuckDuckGo' text found in page source
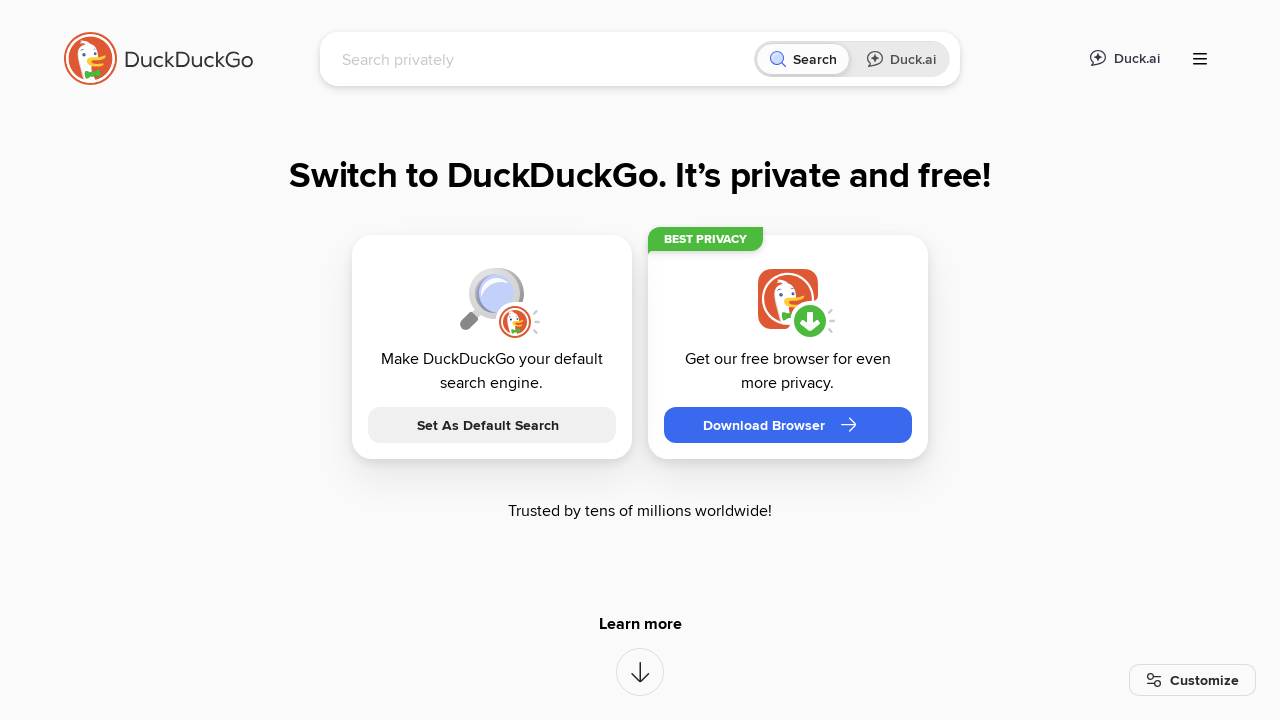

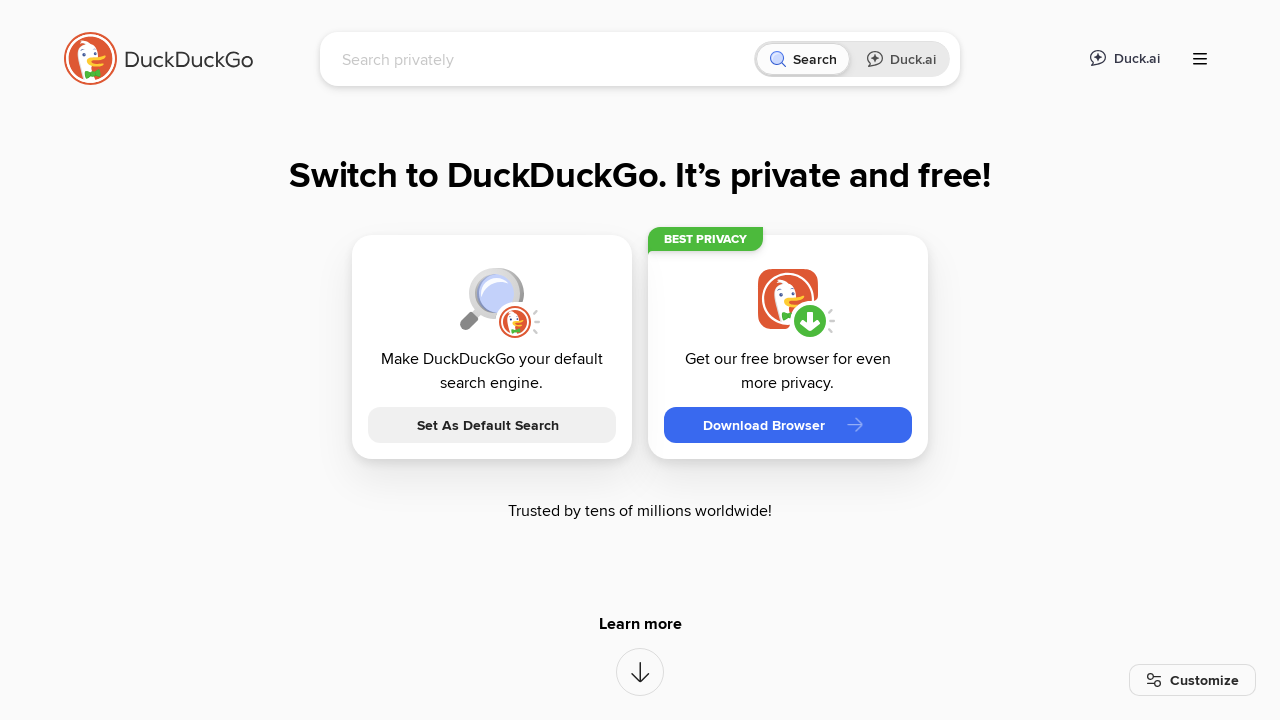